Tests login form validation by submitting valid username with invalid password and verifying the error message

Starting URL: https://the-internet.herokuapp.com/login

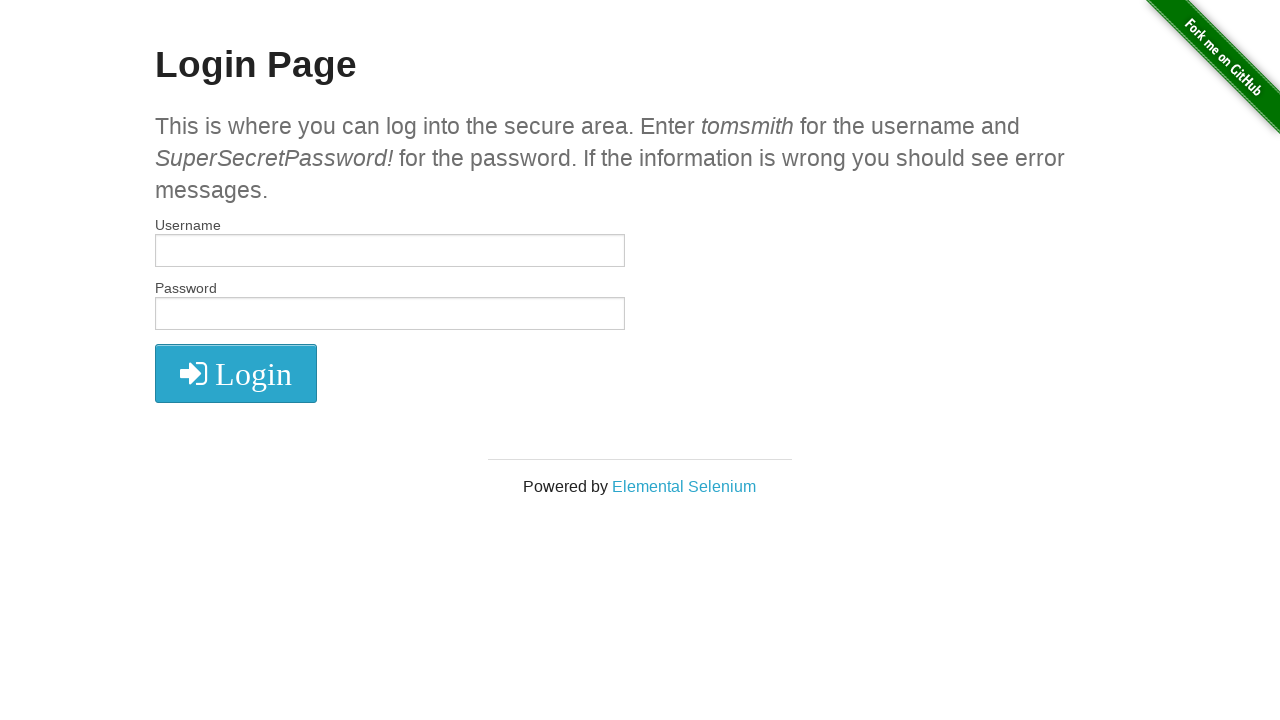

Filled username field with 'tomsmith' on #username
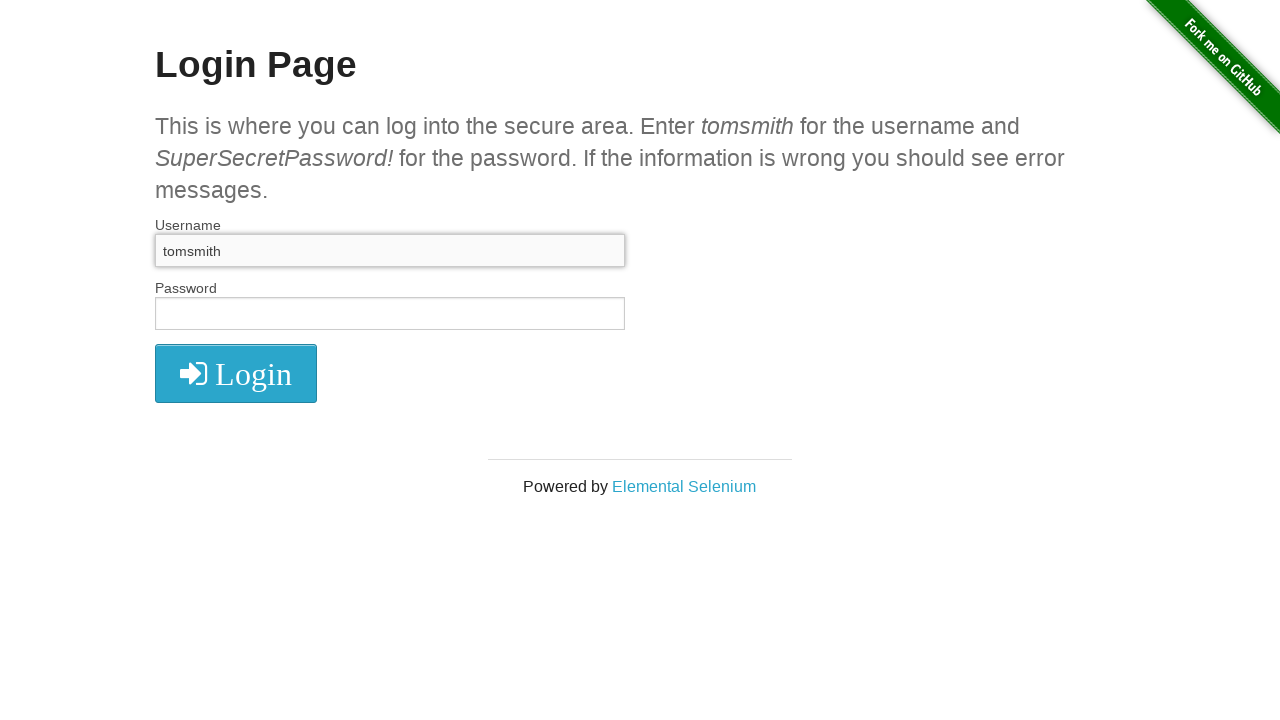

Filled password field with invalid password 'ecretPassword!' on #password
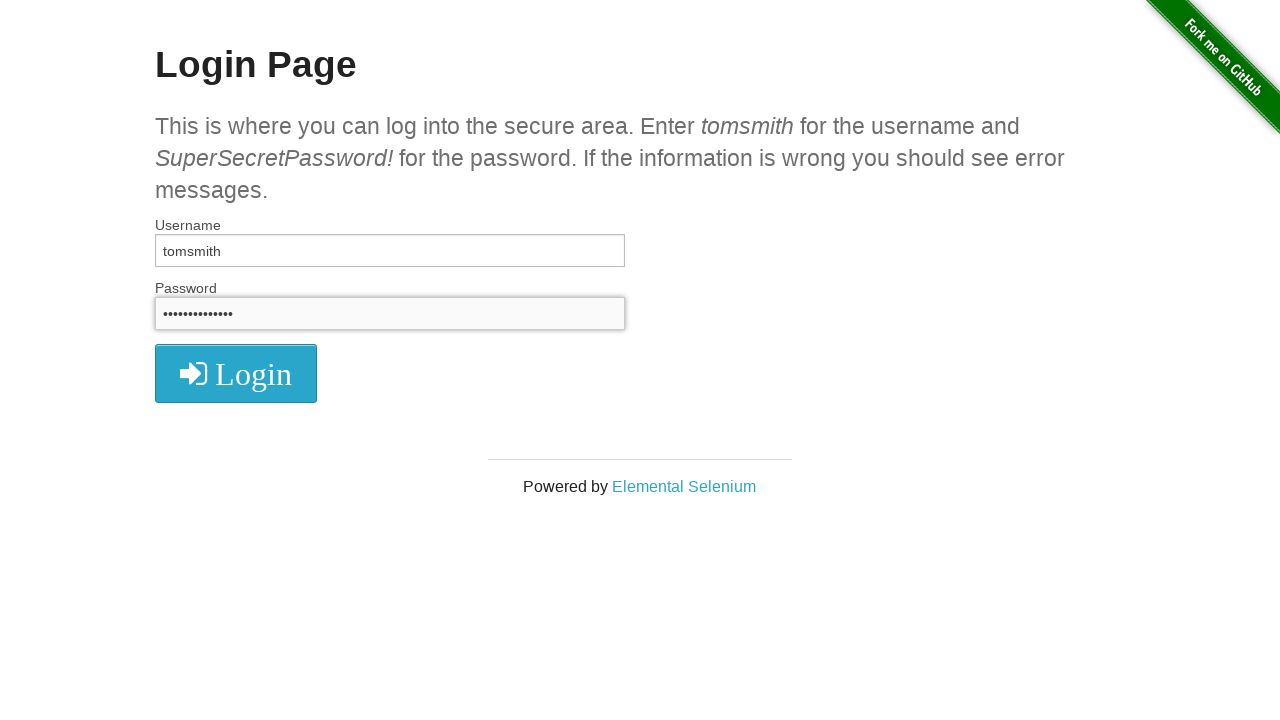

Clicked login button at (236, 373) on .radius
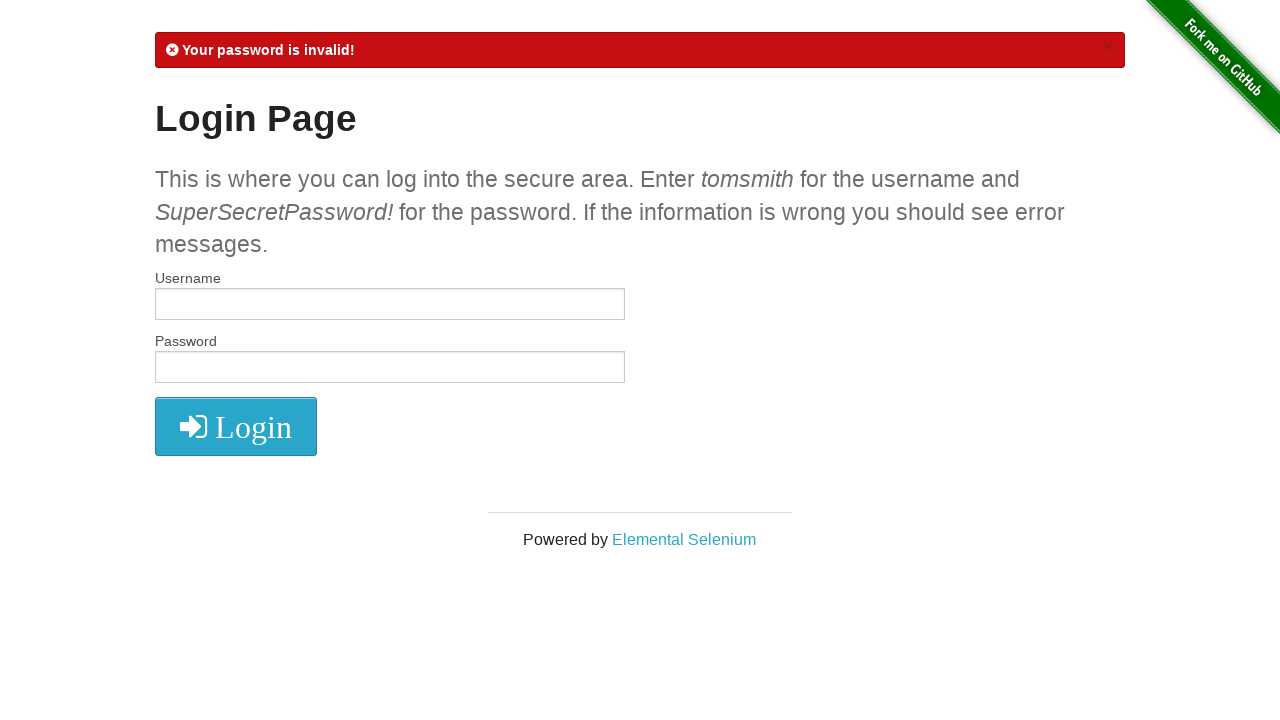

Error message element loaded
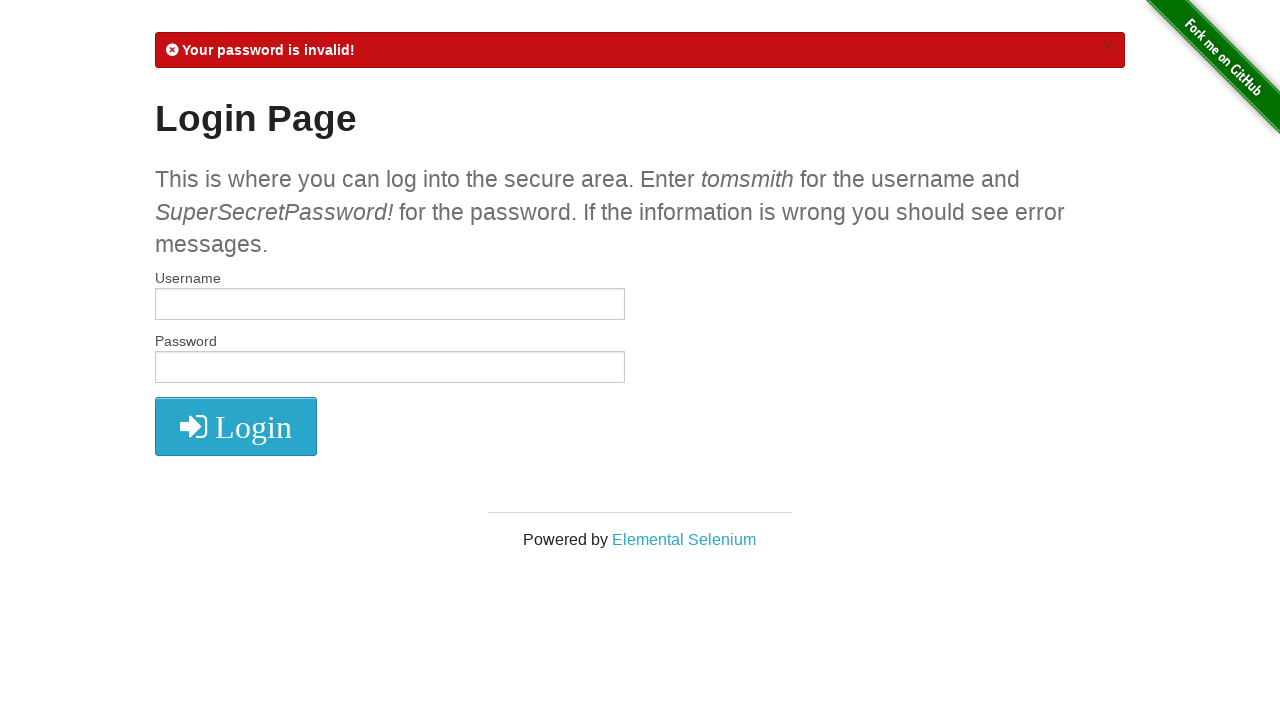

Verified error message contains 'Your password is invalid!'
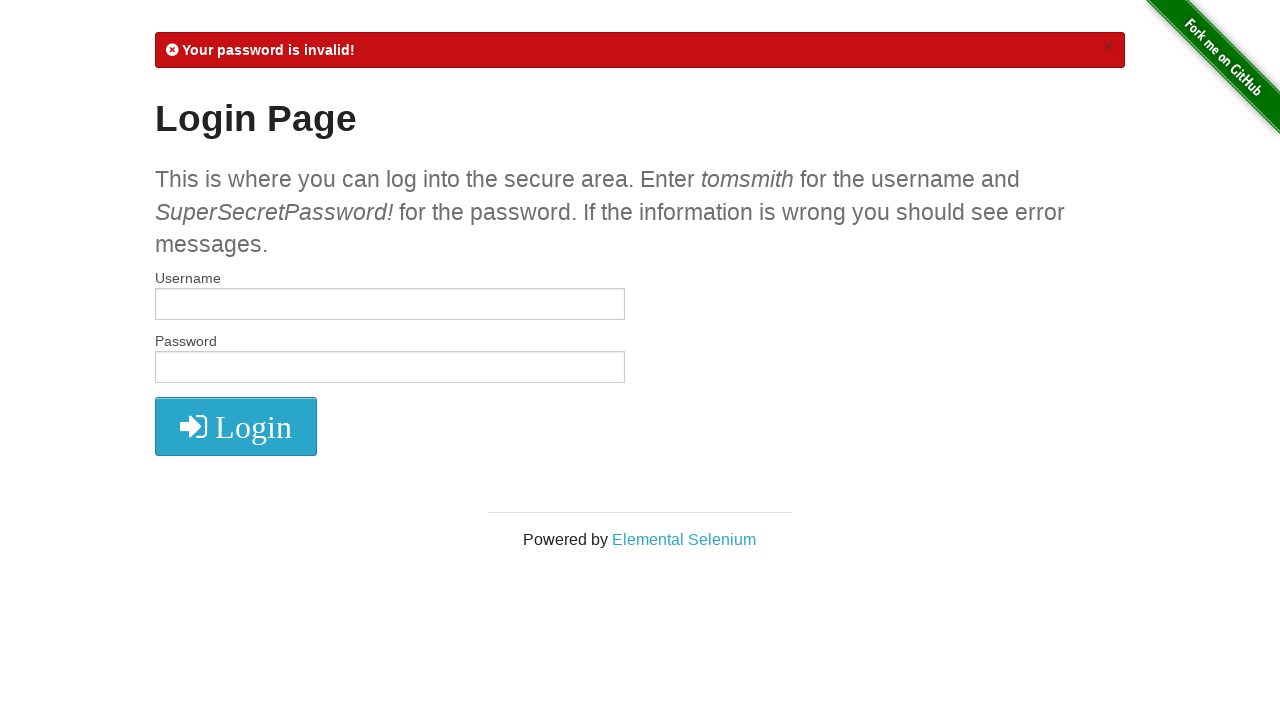

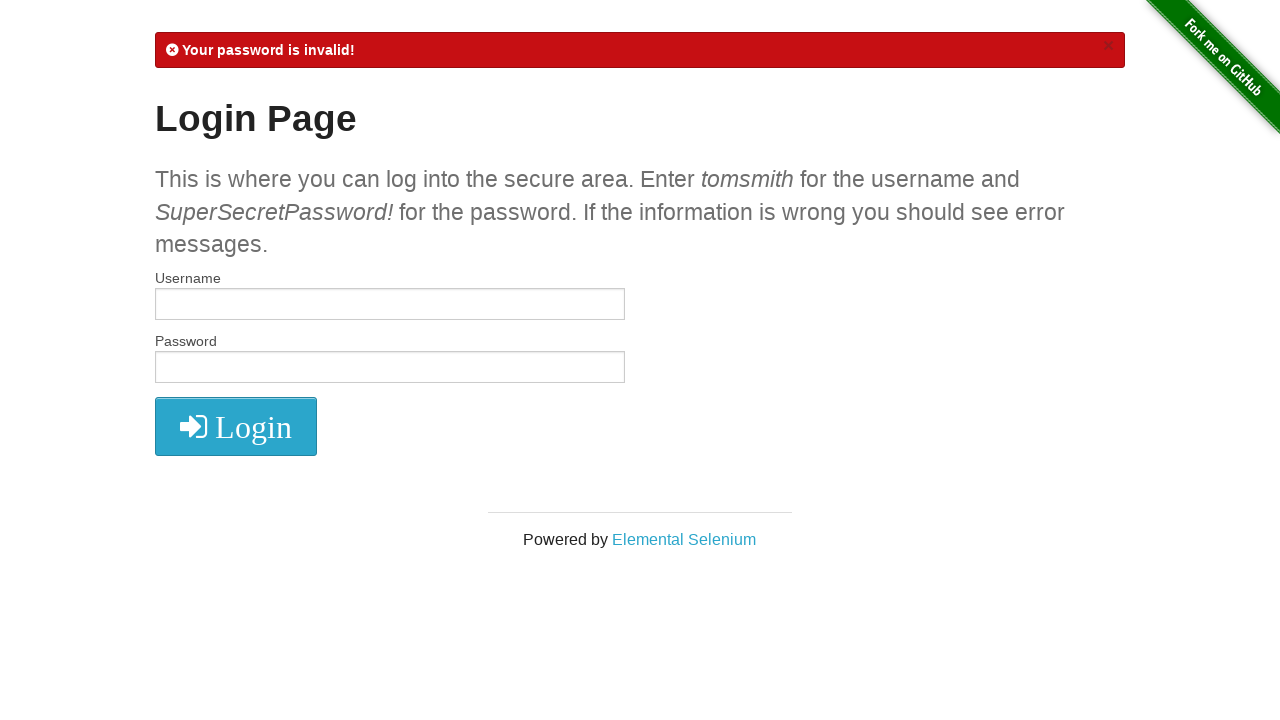